Tests product category navigation on Demoblaze by clicking on Laptops category and verifying a specific product is displayed

Starting URL: https://www.demoblaze.com/

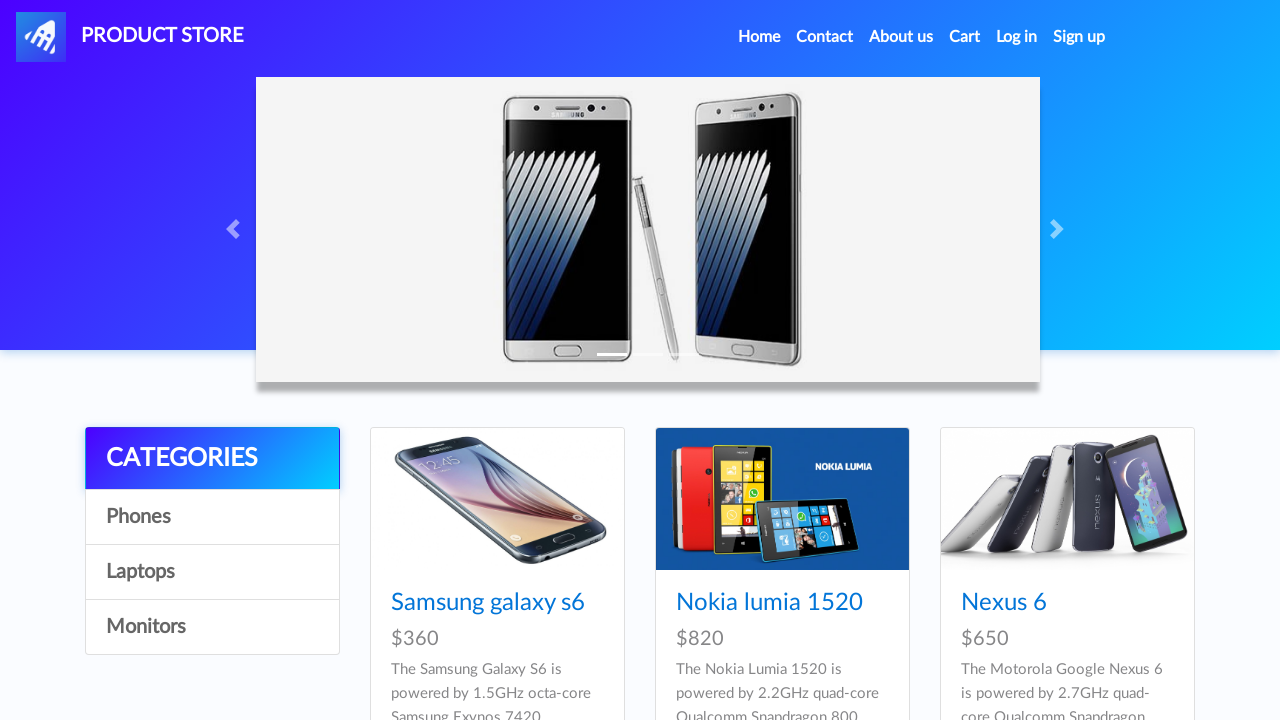

Clicked on Laptops category at (212, 572) on xpath=//a[text()='Laptops']
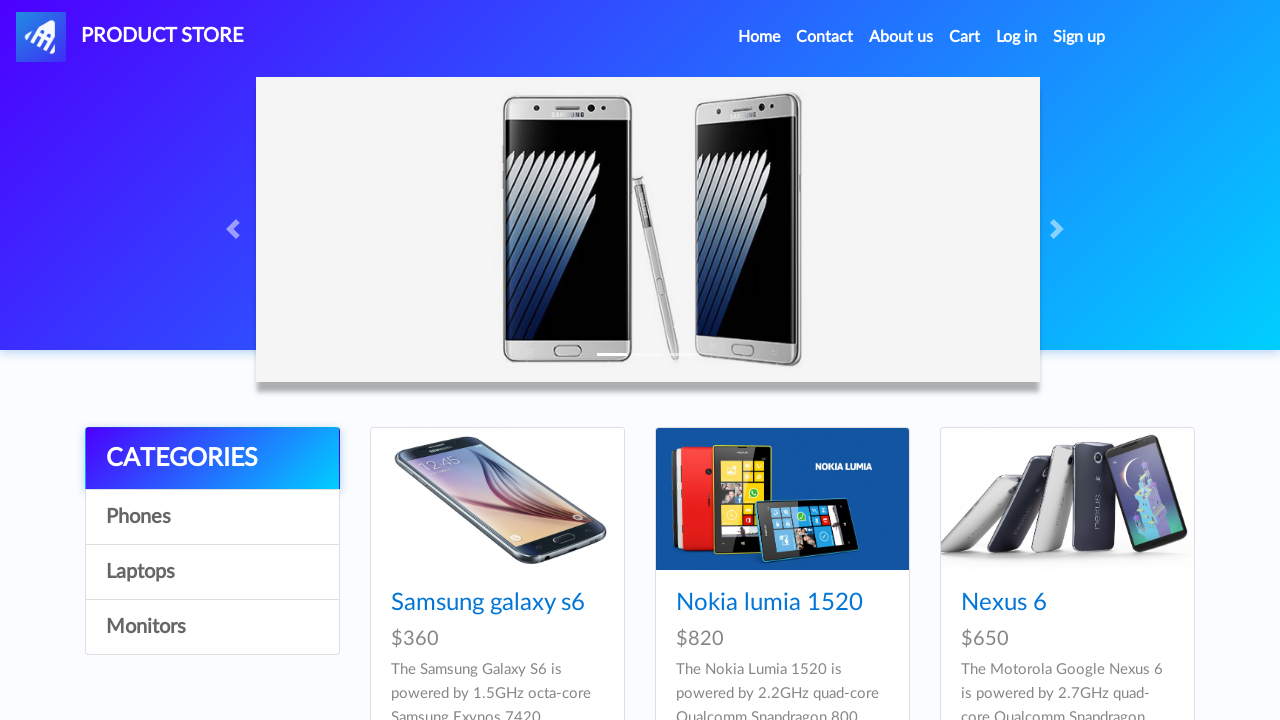

MacBook Air product loaded and verified in Laptops category
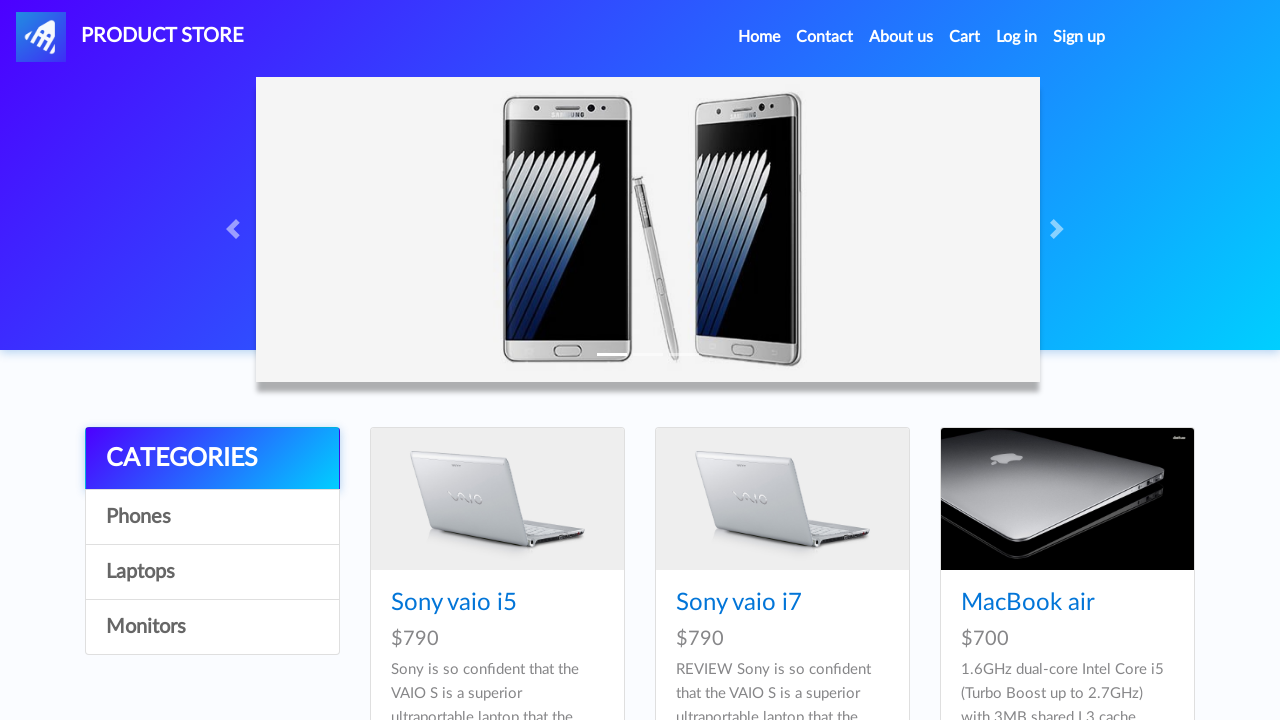

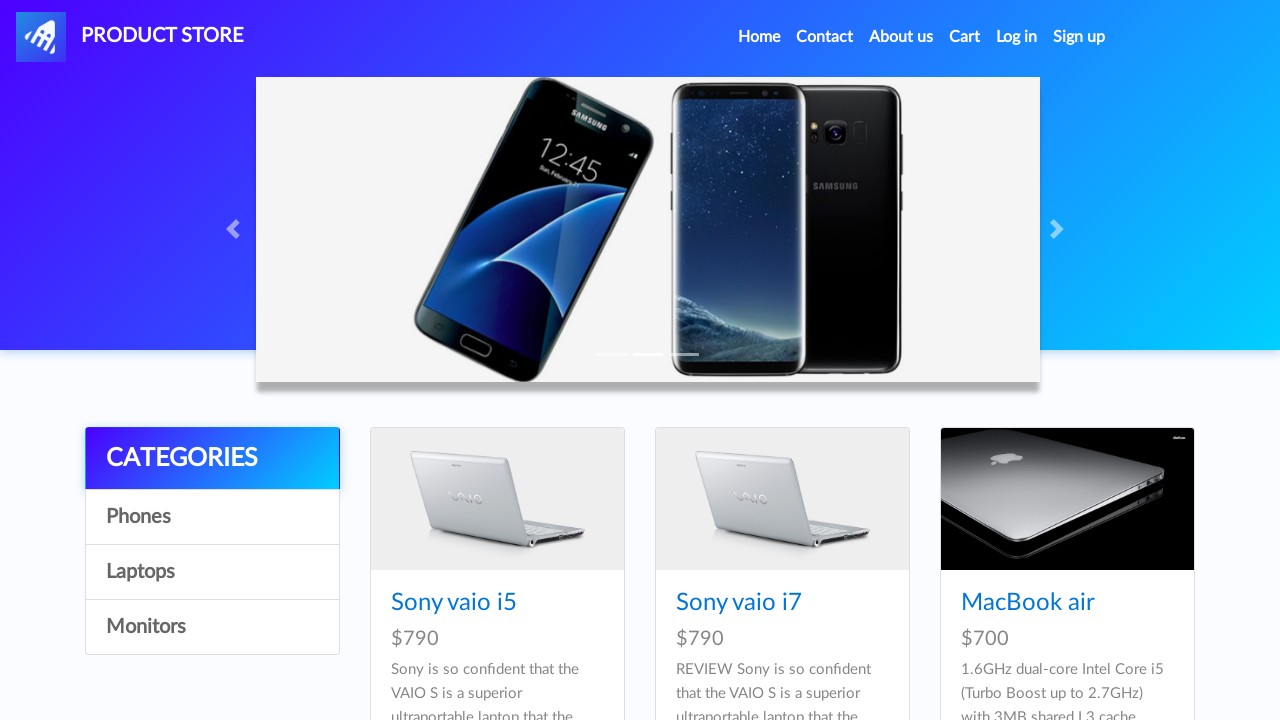